Tests Target.com search functionality by entering "Apple" in the search field

Starting URL: https://www.target.com/

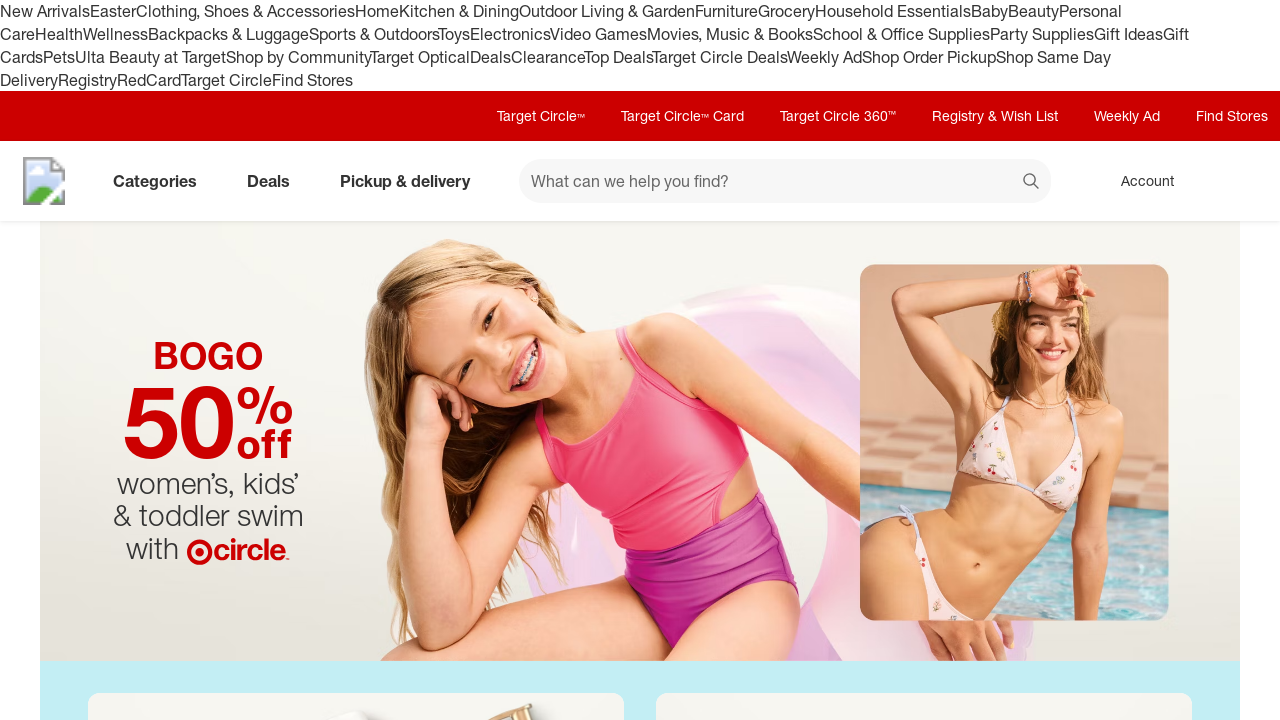

Filled search field with 'Apple' on #search
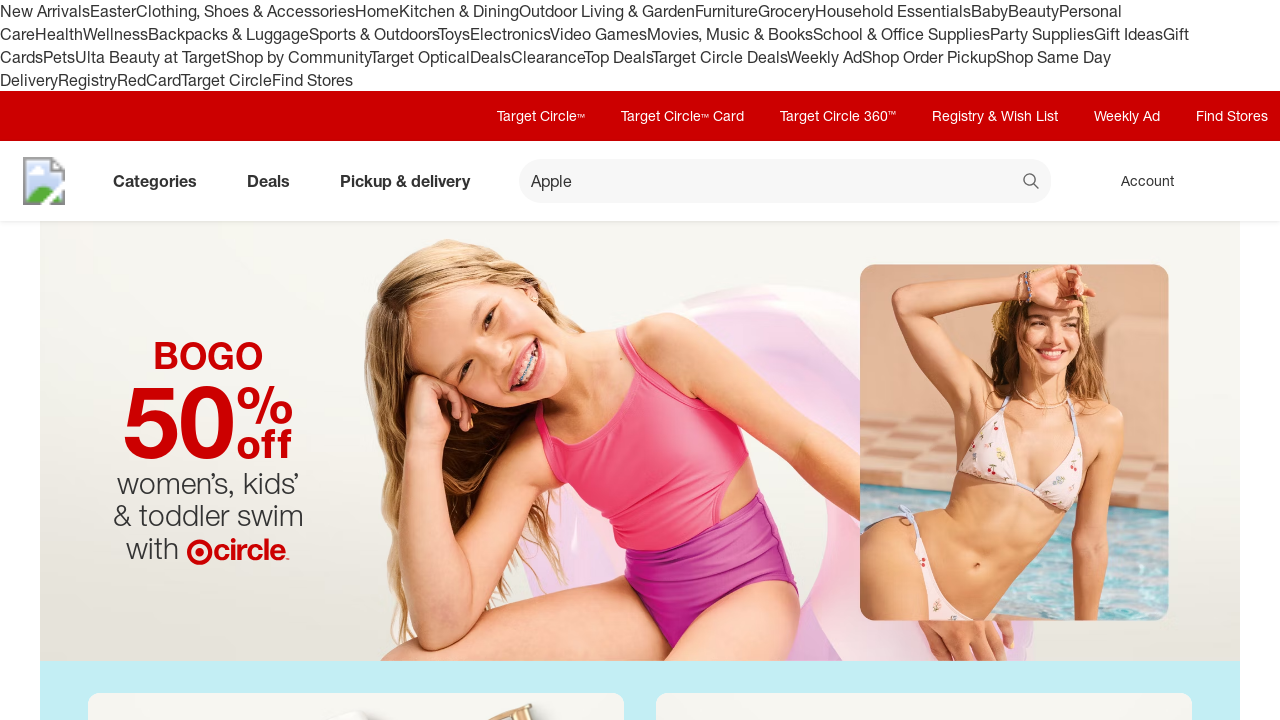

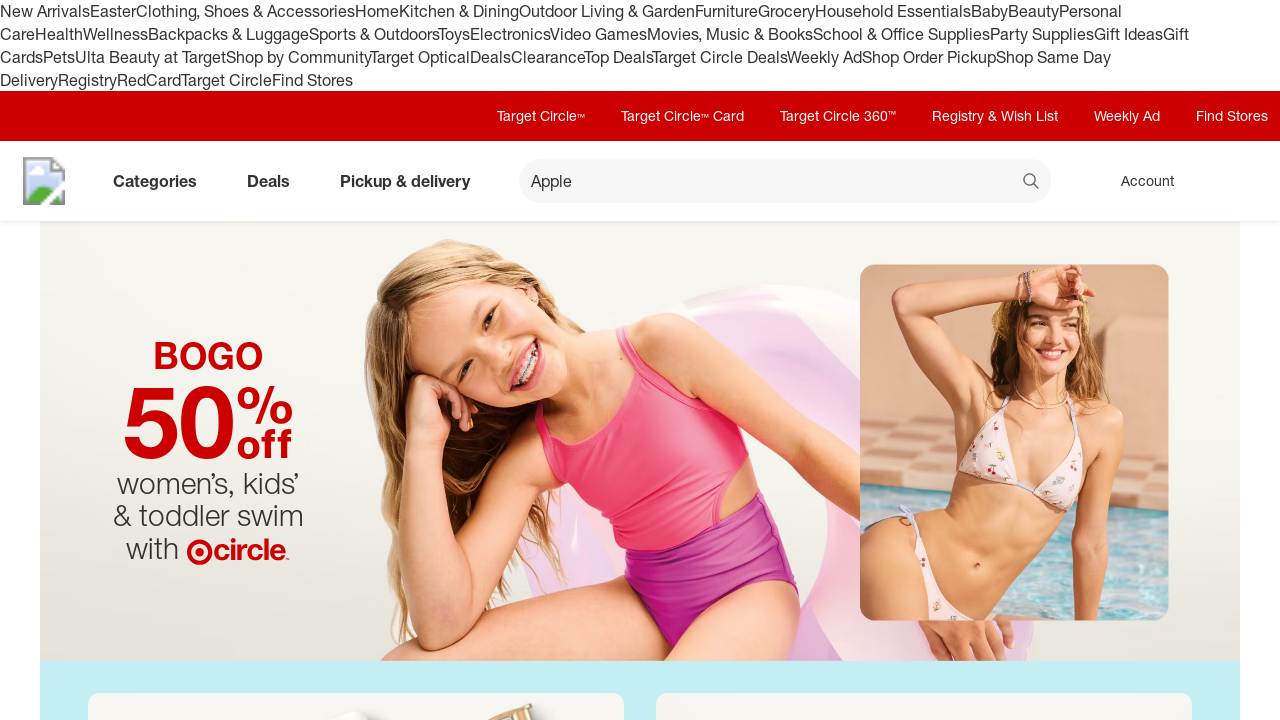